Tests clicking the login button using standard Selenium click method

Starting URL: https://portal.cms.gov/portal/

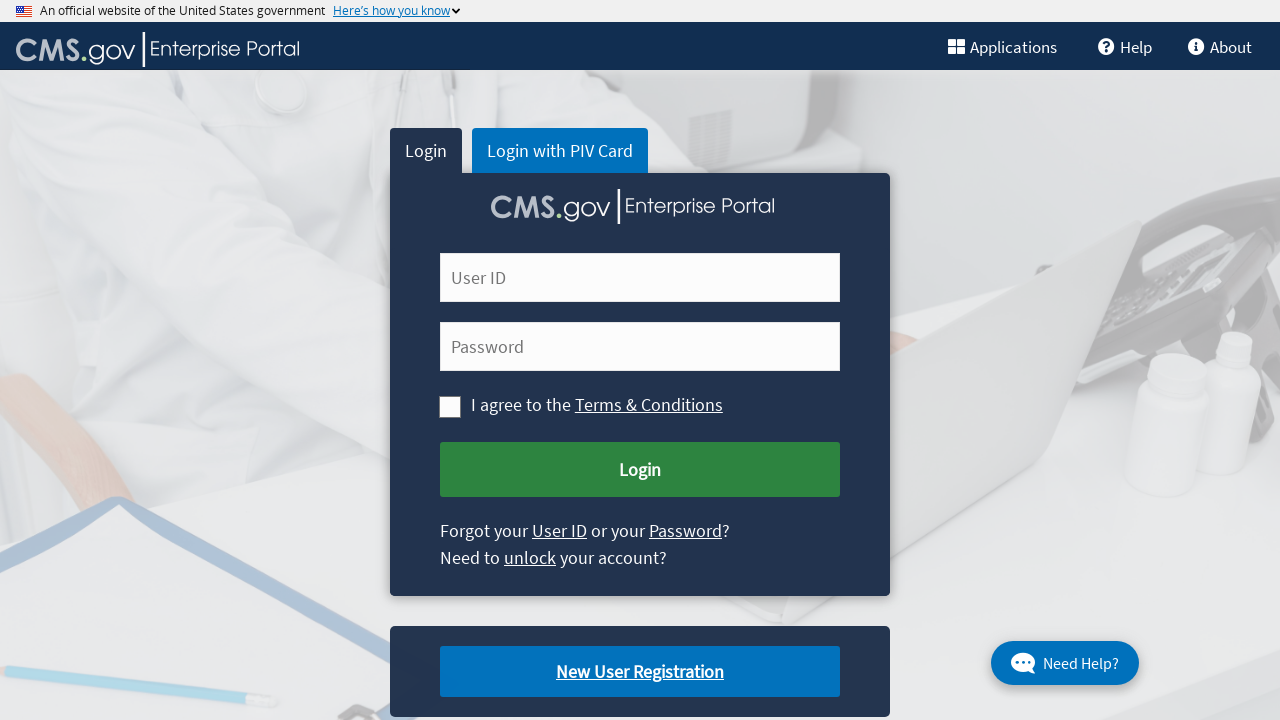

Navigated to CMS portal homepage
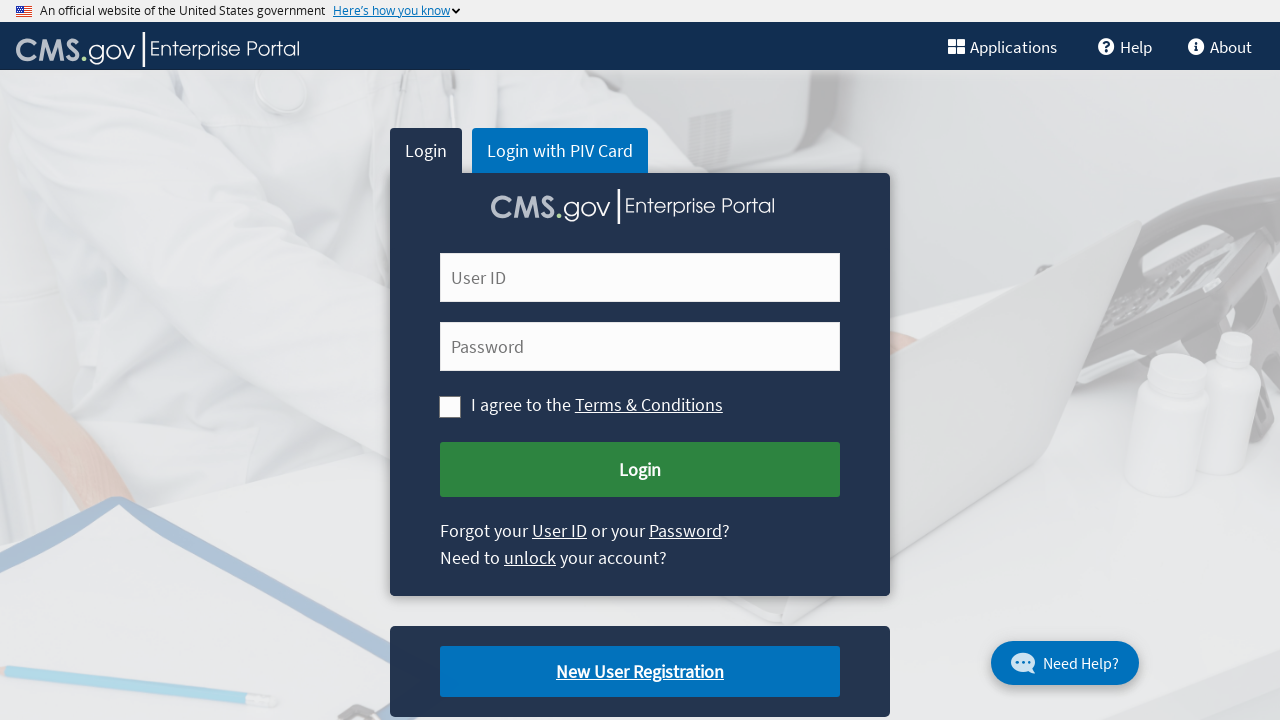

Clicked login button on homepage at (640, 470) on #cms-login-submit
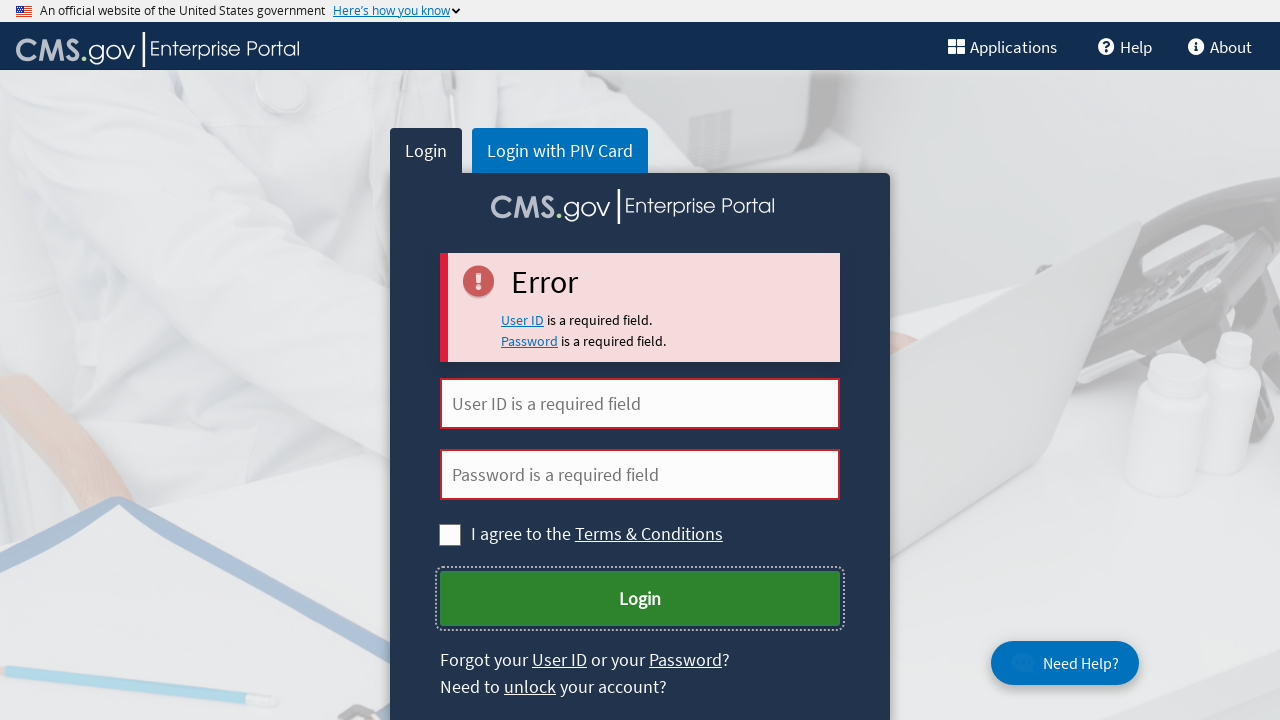

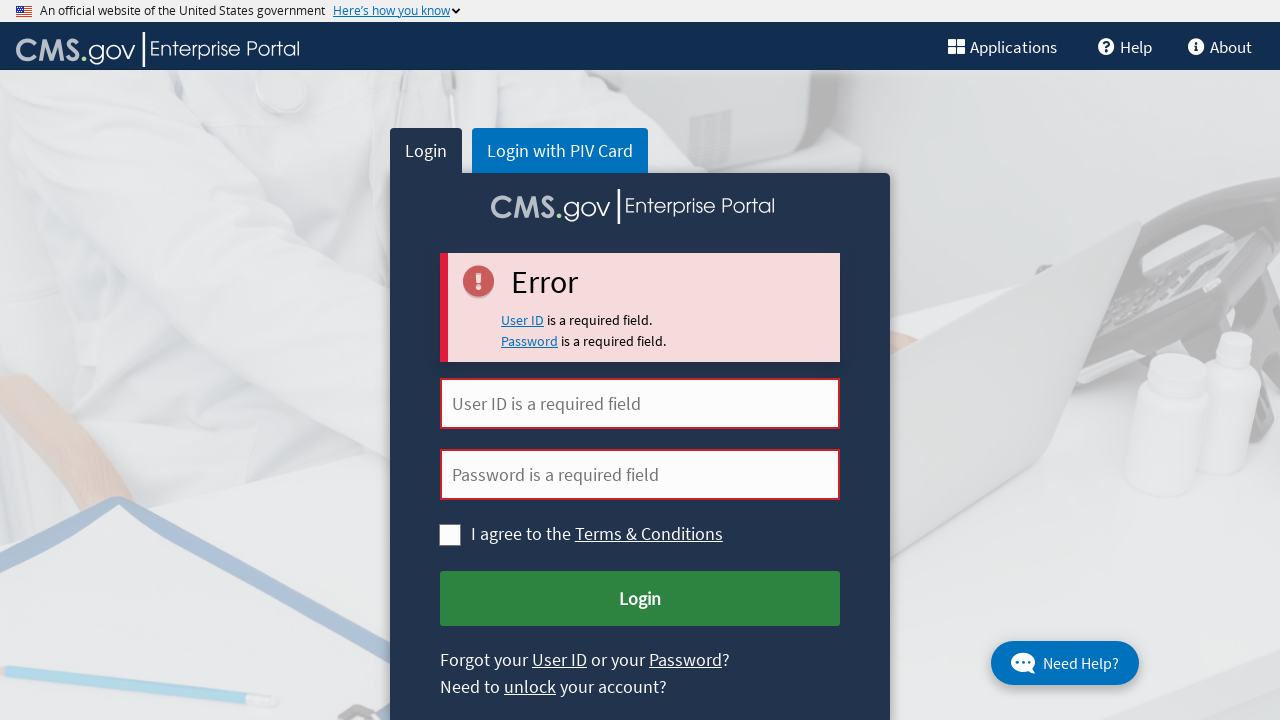